Opens a WordPress blog and verifies the Categories widget is present on the main page

Starting URL: https://atmhometask.wordpress.com/

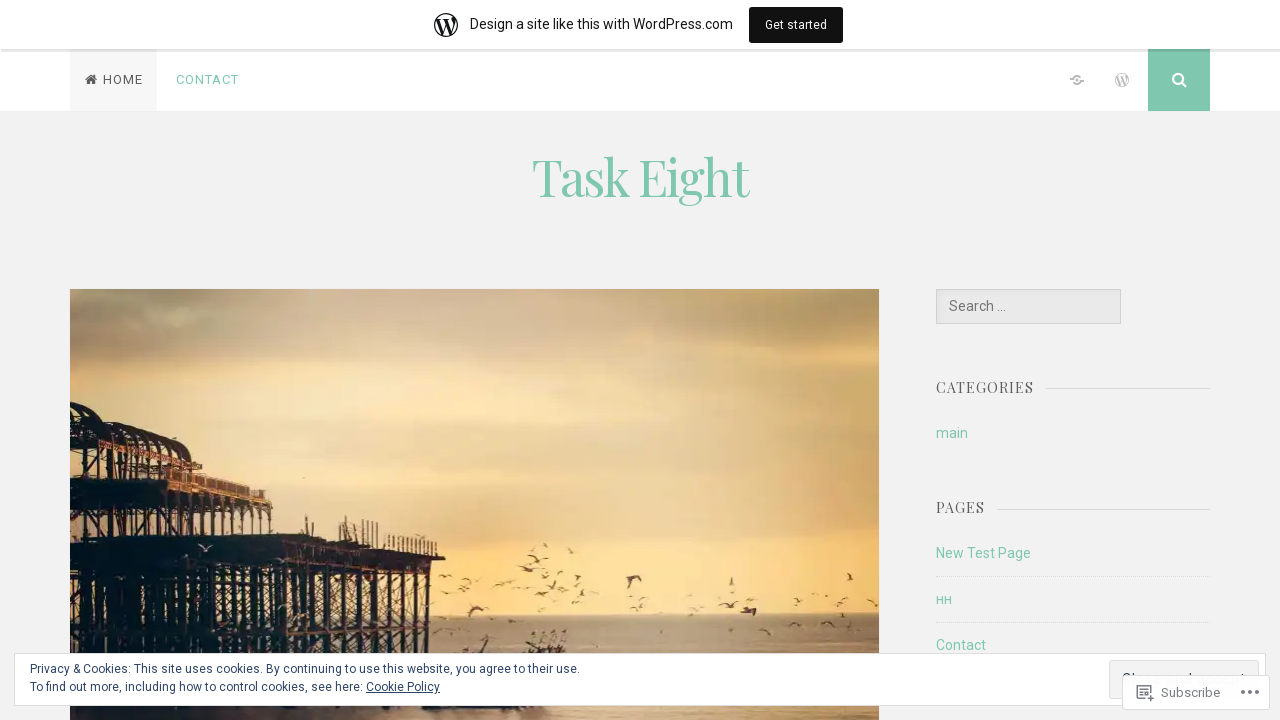

Navigated to WordPress blog homepage
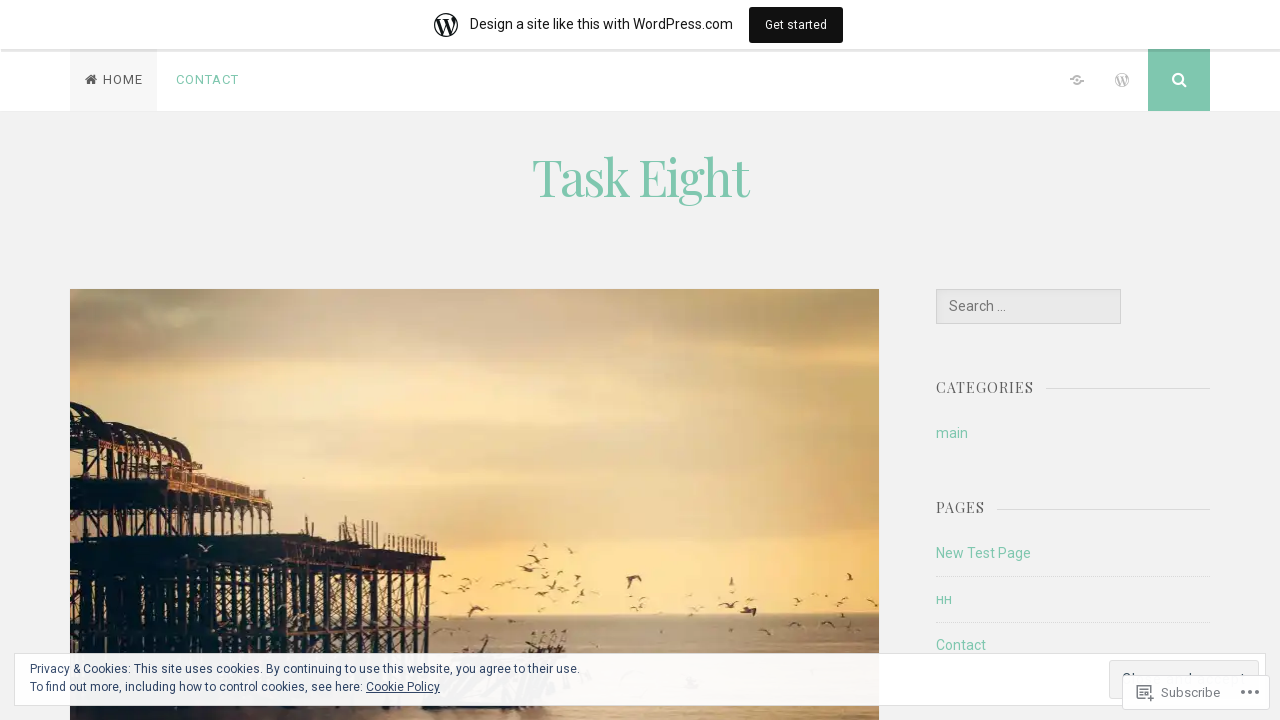

Categories widget loaded on the page
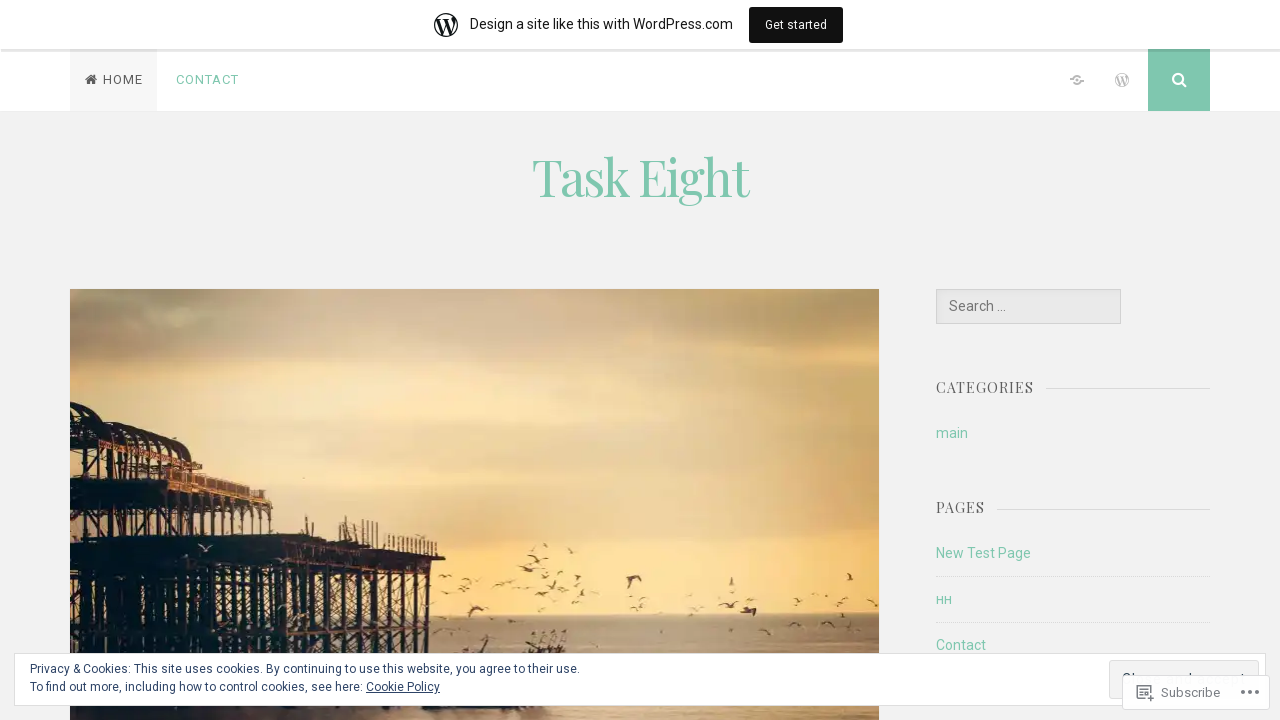

Verified Categories widget is present on main page
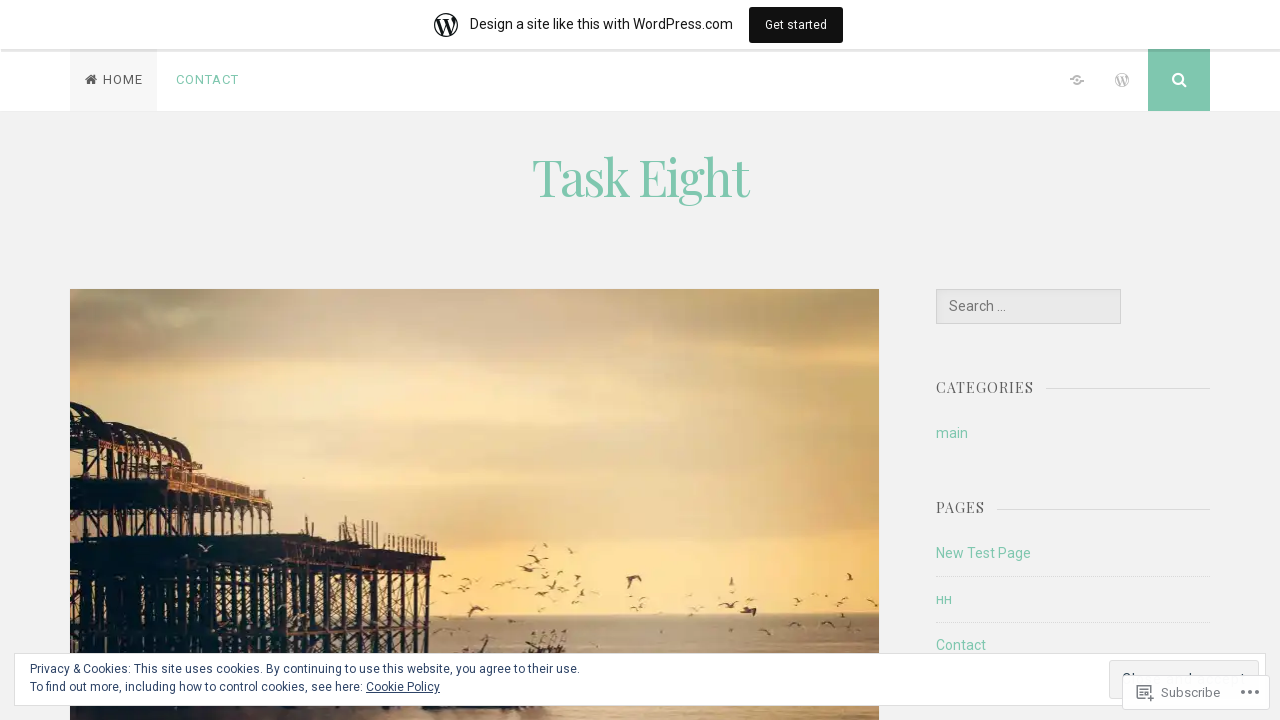

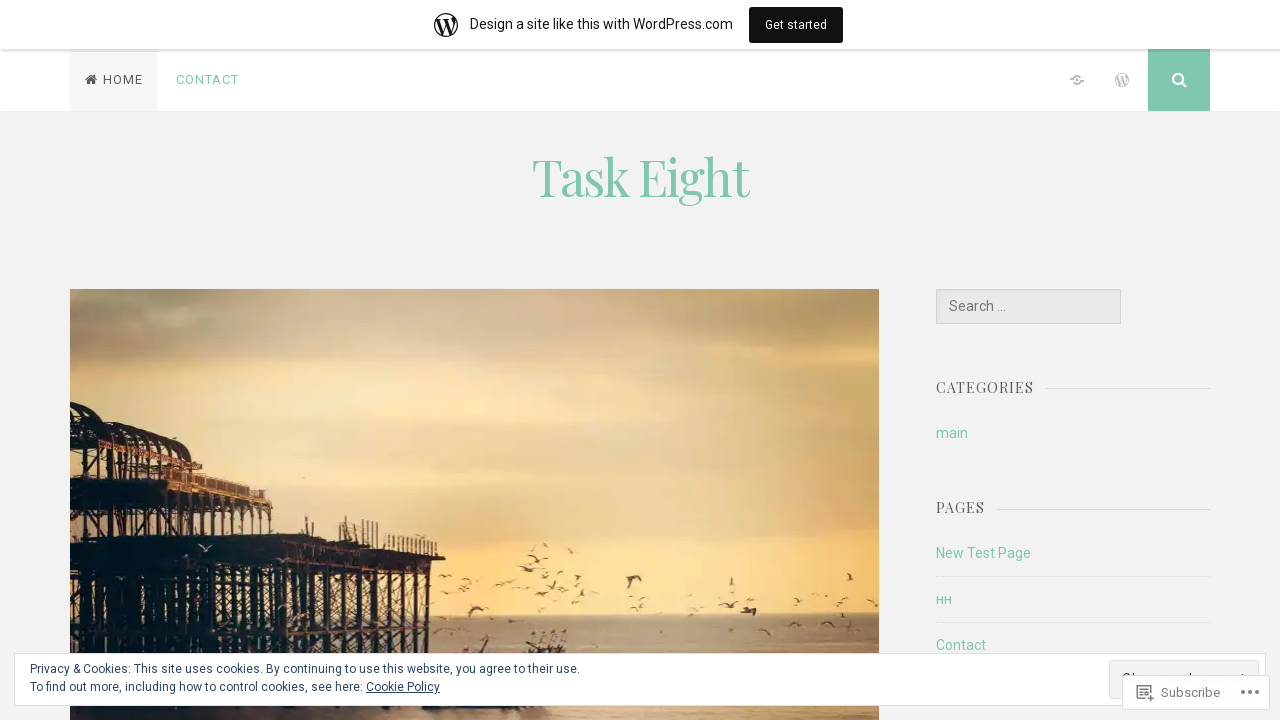